Navigates to the Advantage Online Shopping homepage and retrieves all navigation link elements

Starting URL: https://advantageonlineshopping.com/#/

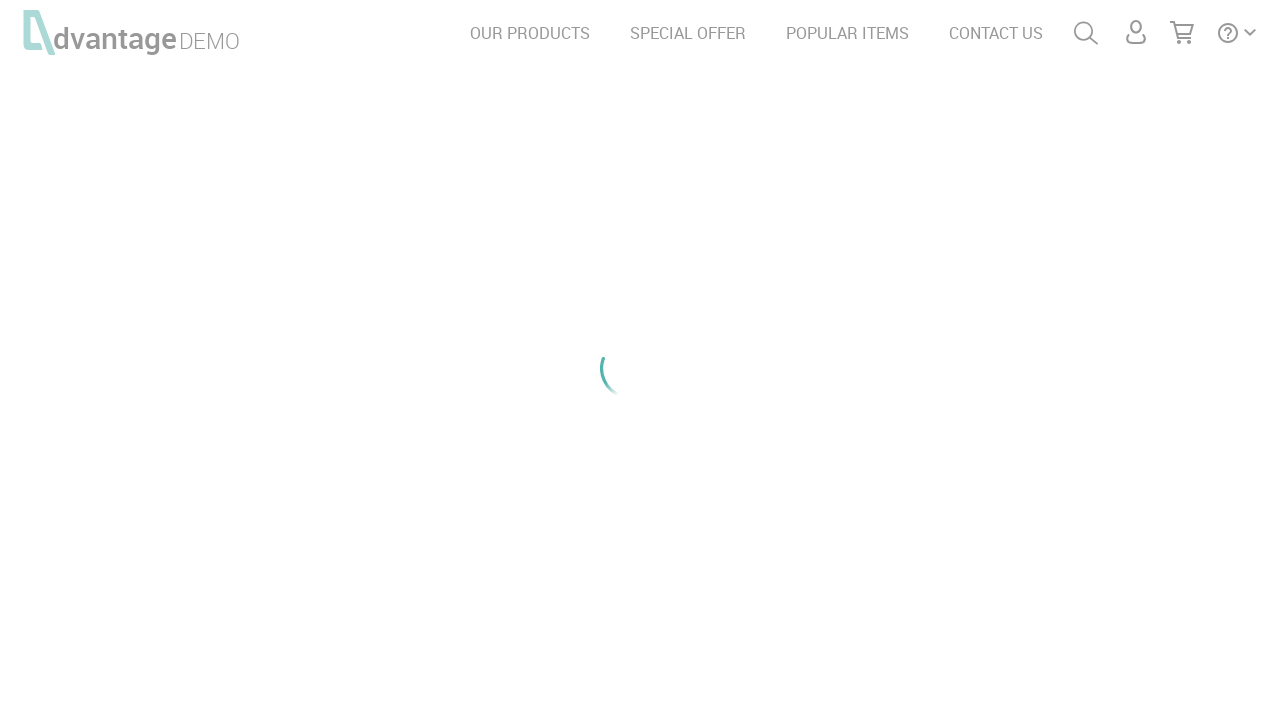

Waited for navigation links to load
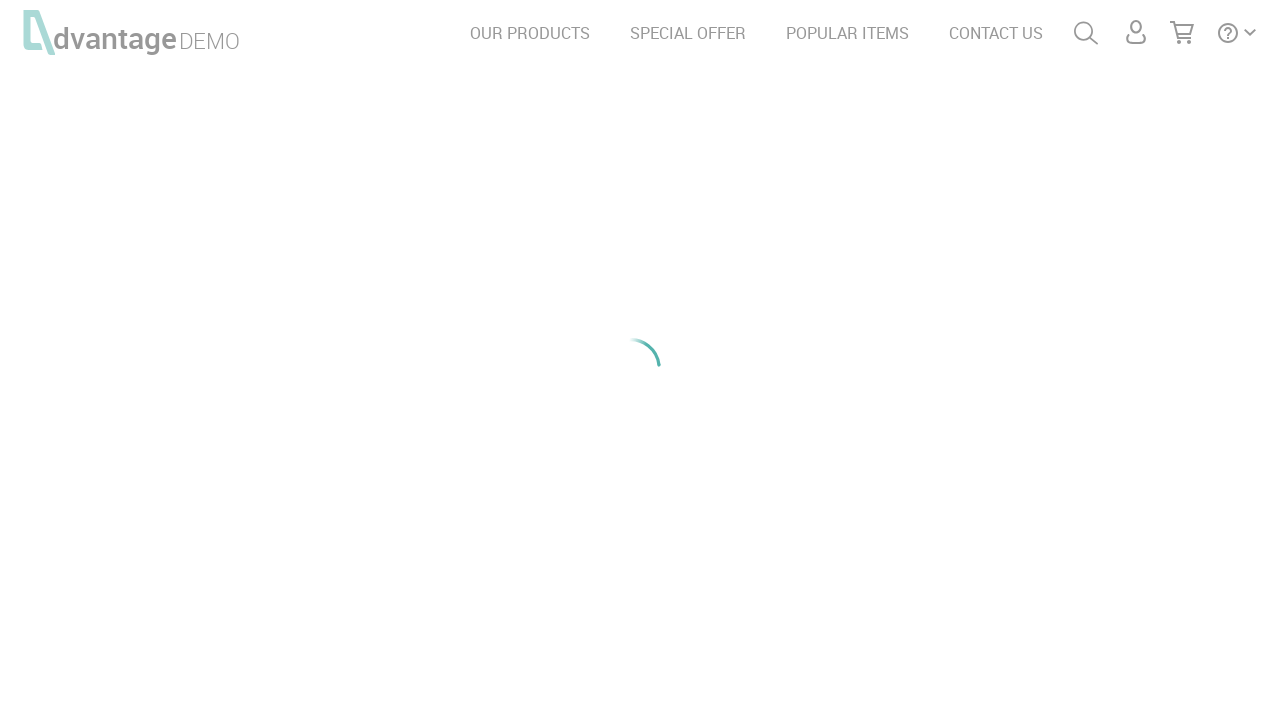

Retrieved all navigation link elements
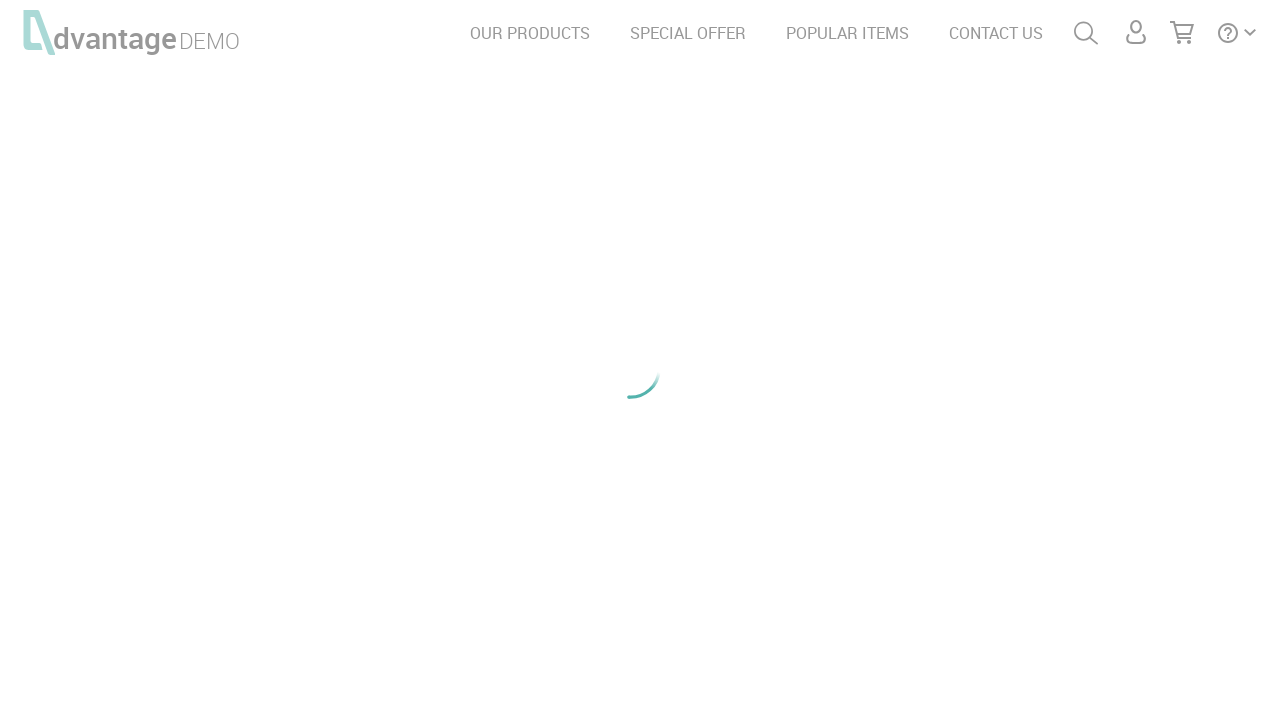

Navigation link is visible
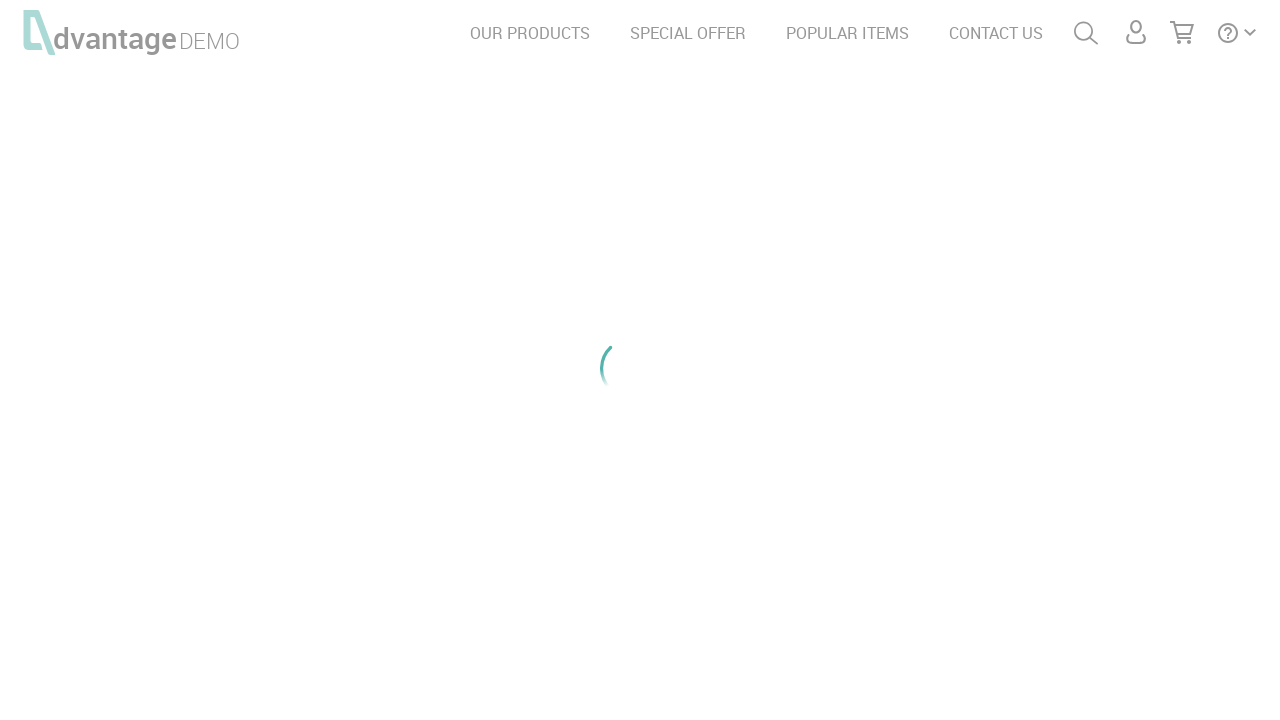

Navigation link is visible
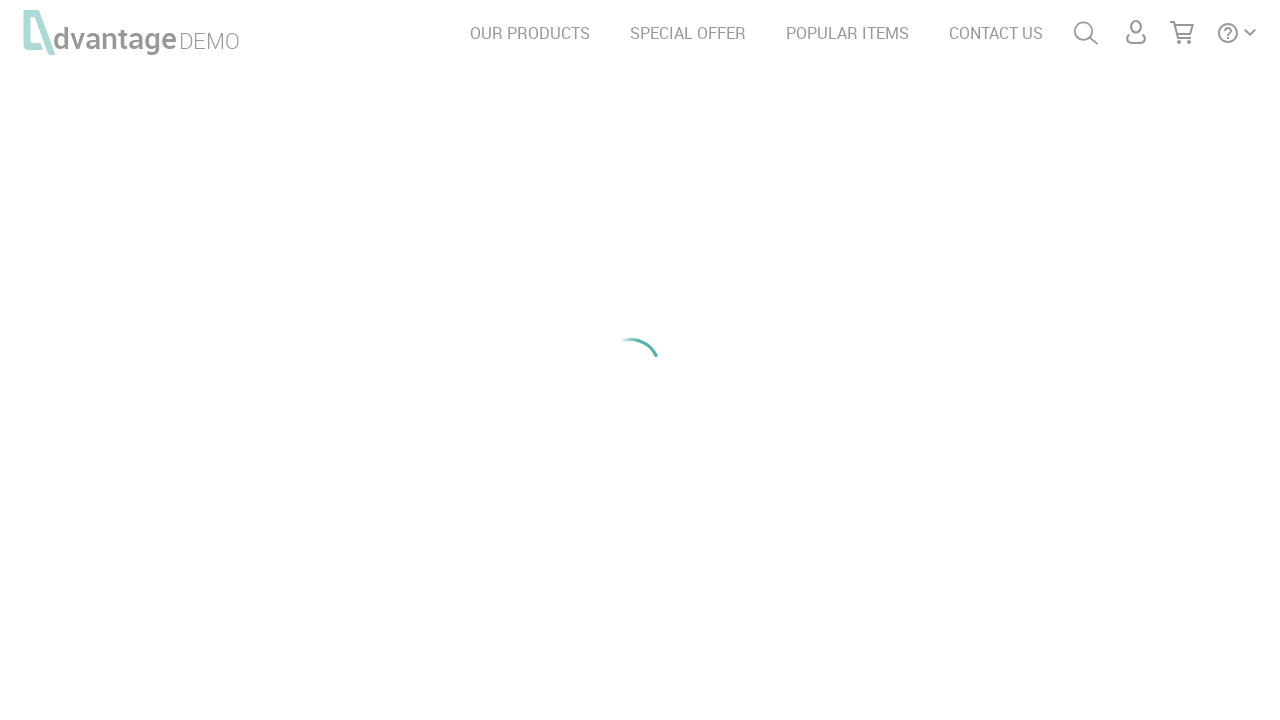

Navigation link is visible
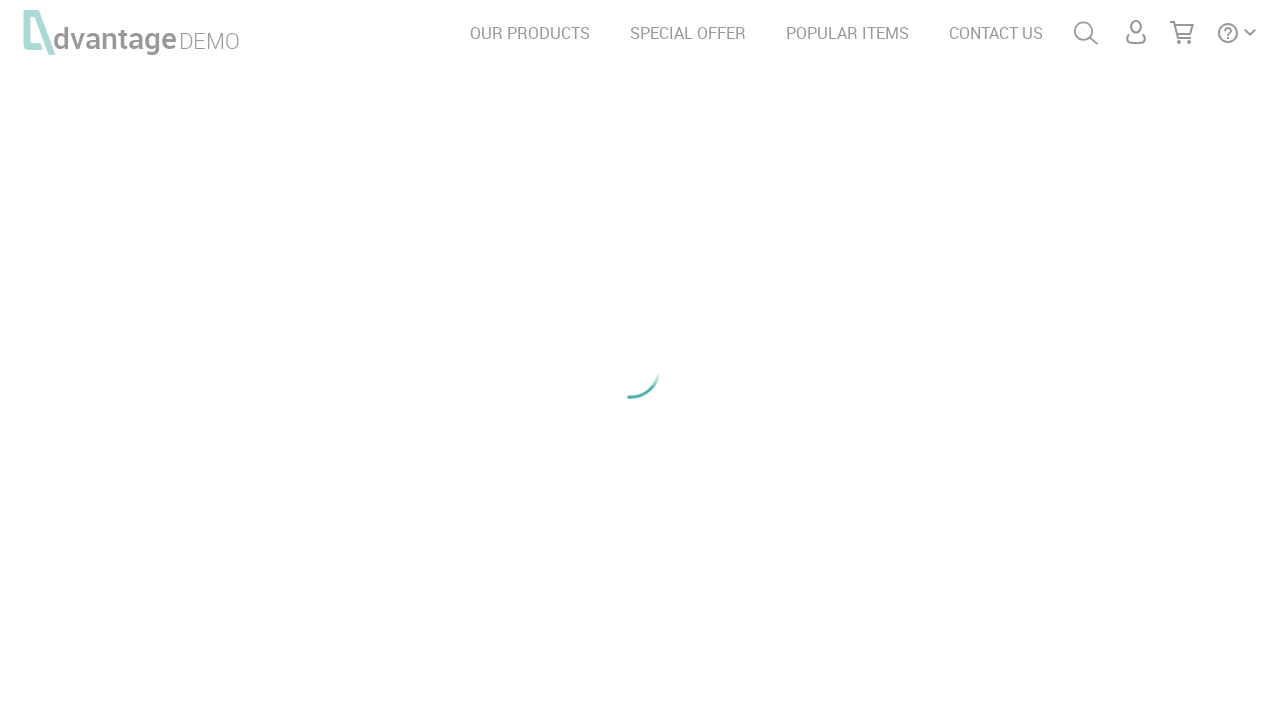

Navigation link is visible
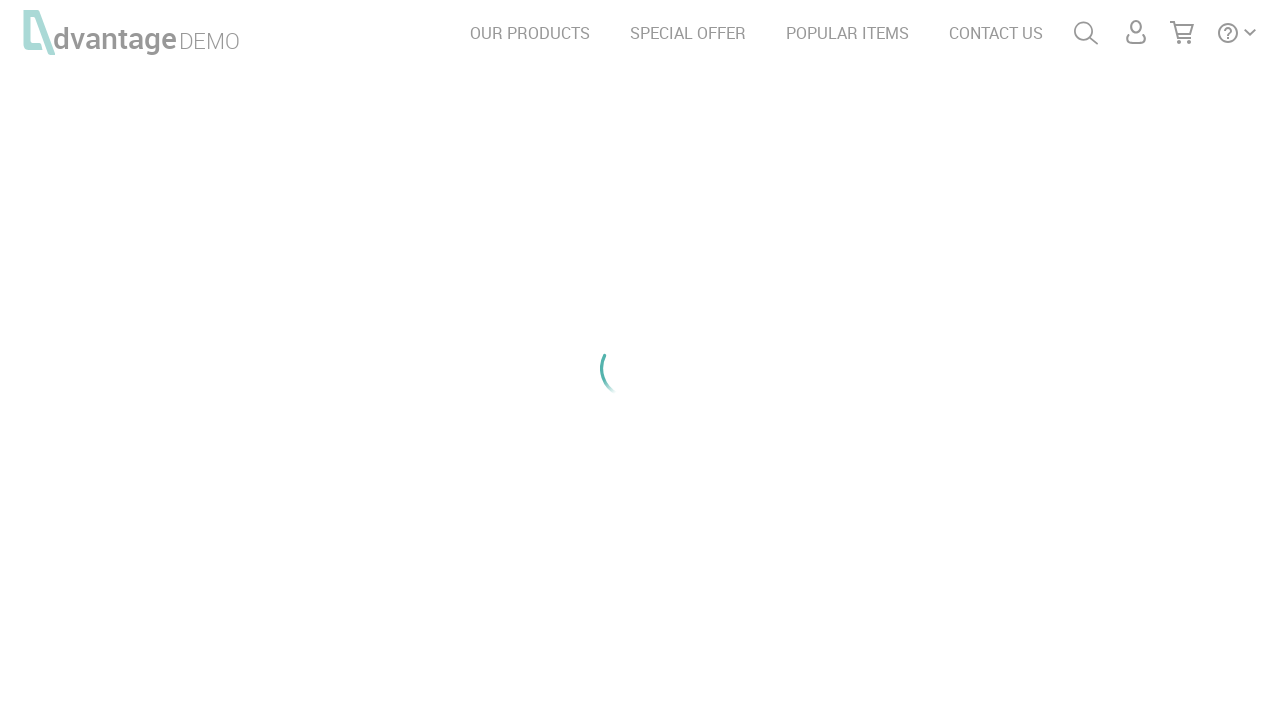

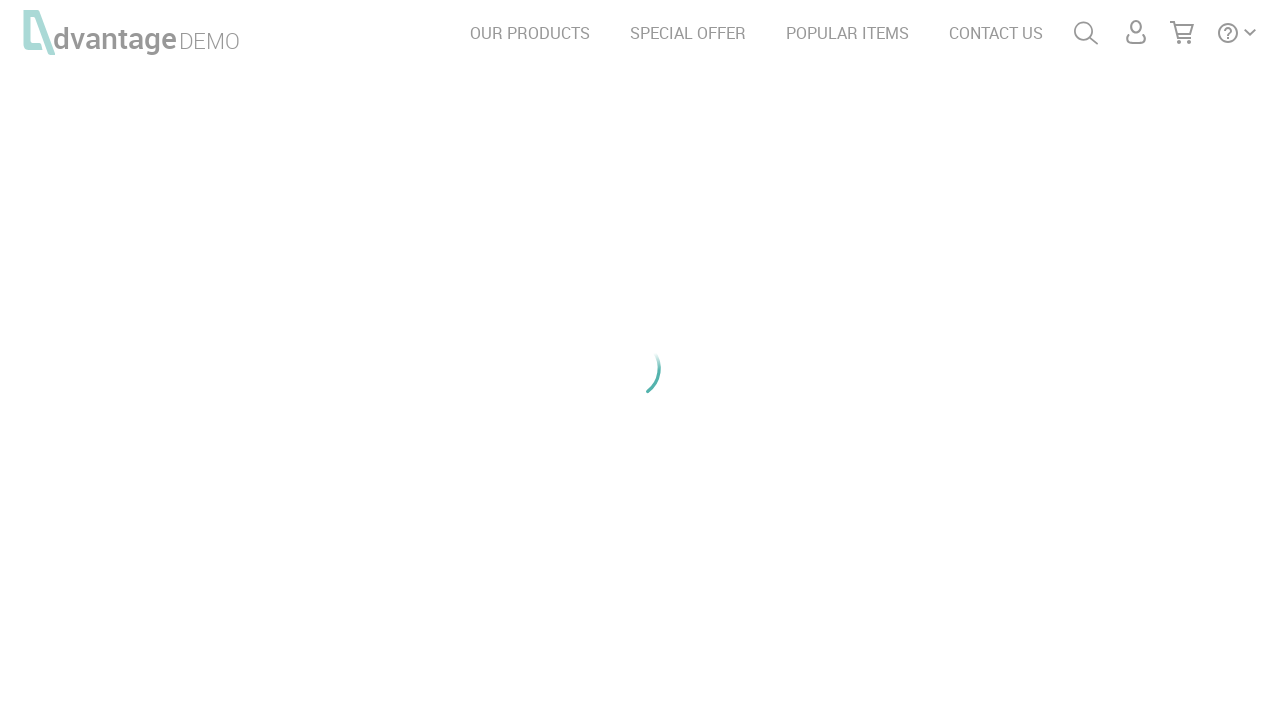